Tests checkbox functionality by locating two checkboxes and clicking them if they are not already selected.

Starting URL: https://the-internet.herokuapp.com/checkboxes

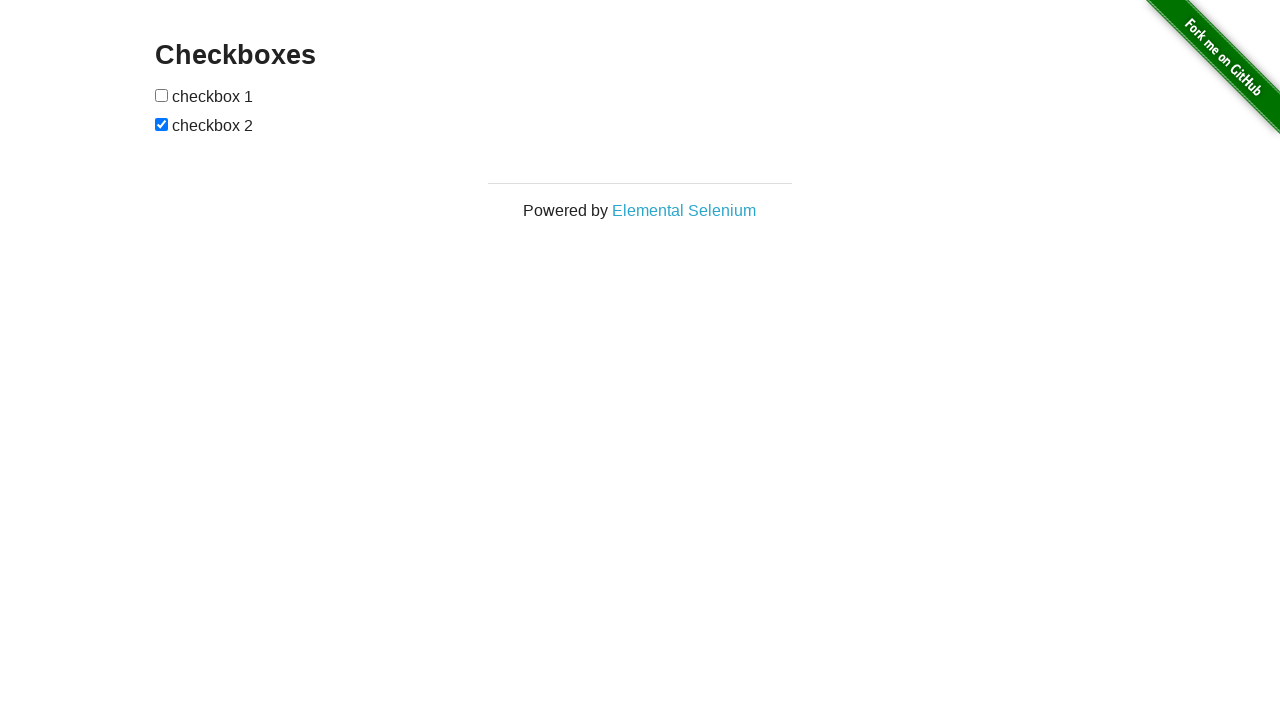

Navigated to checkboxes test page
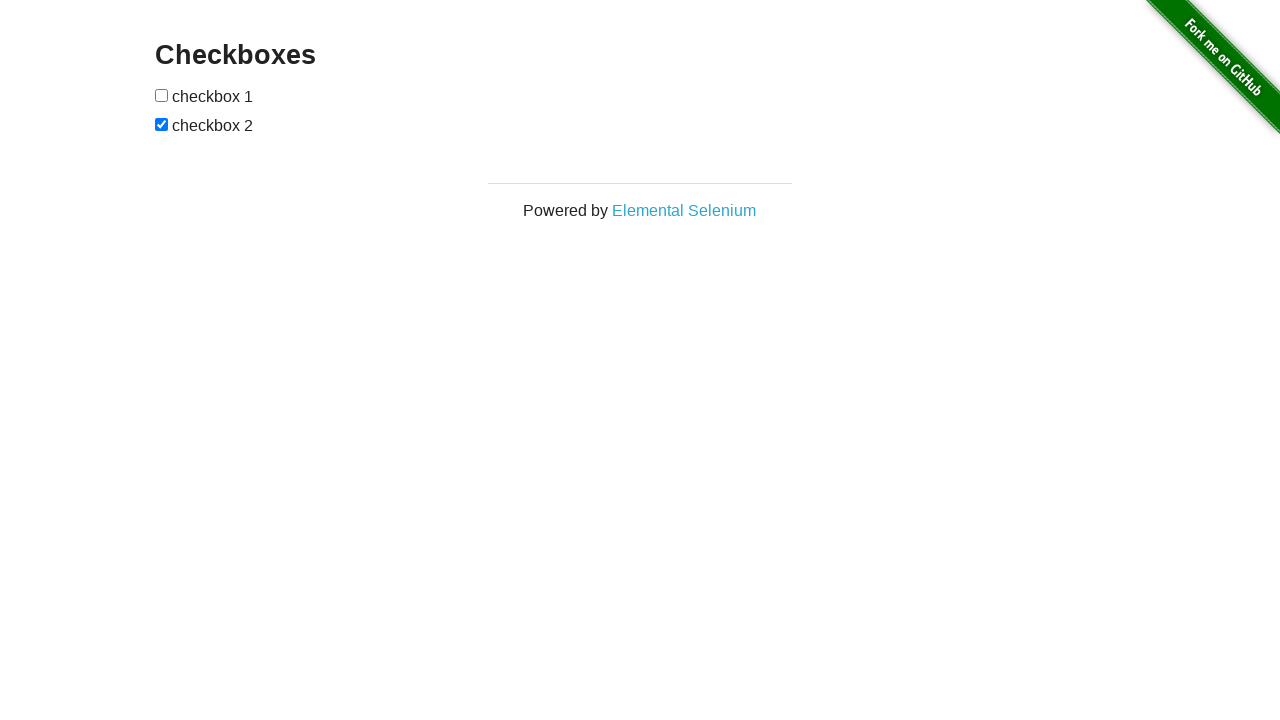

Located first checkbox
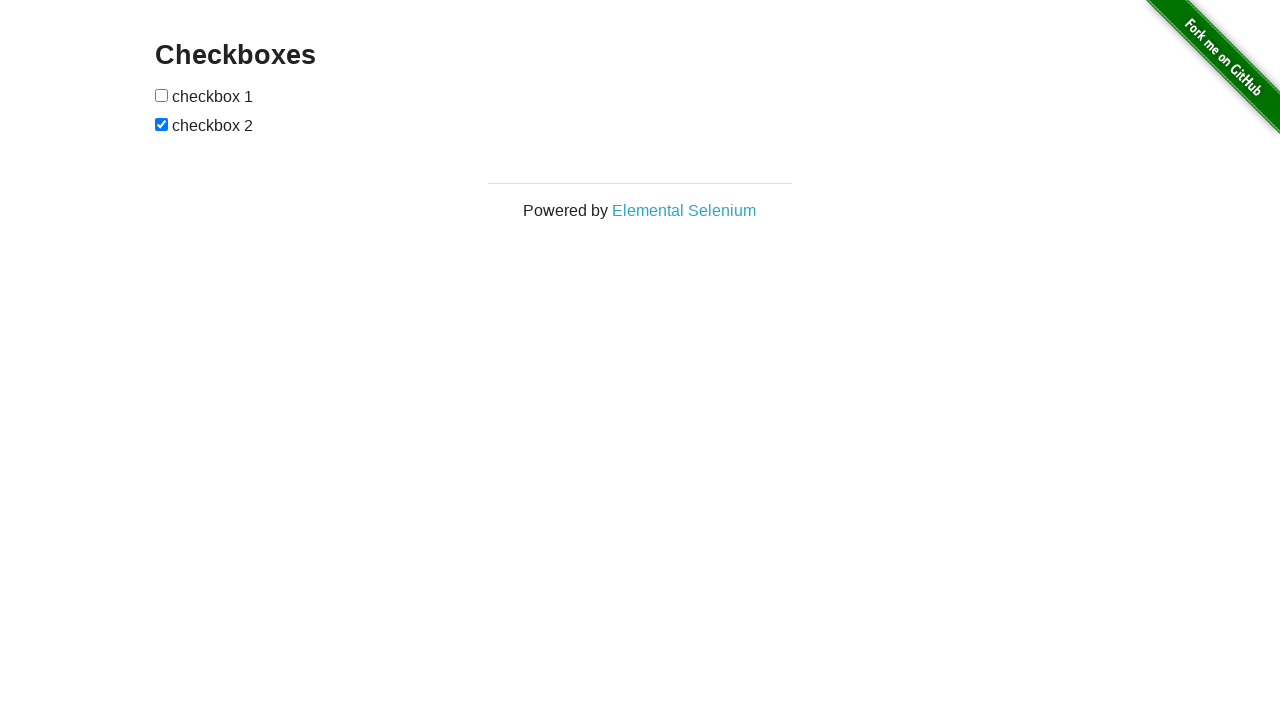

Located second checkbox
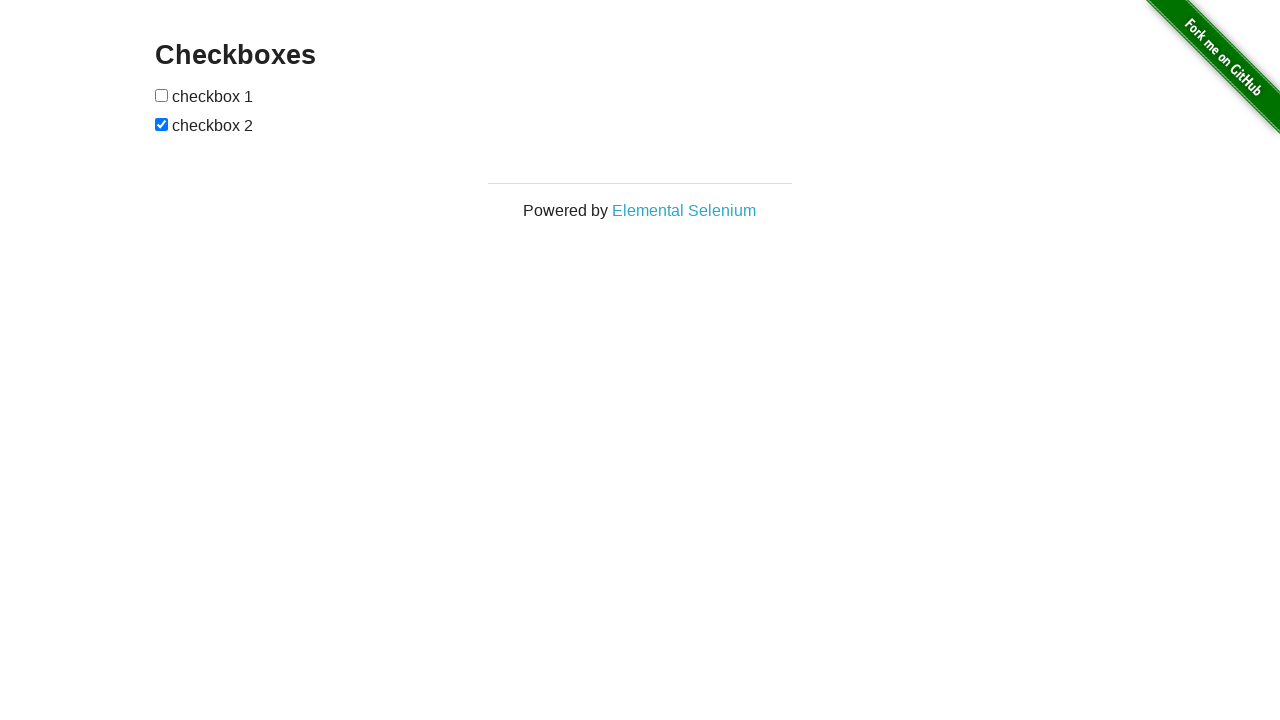

Checked first checkbox state
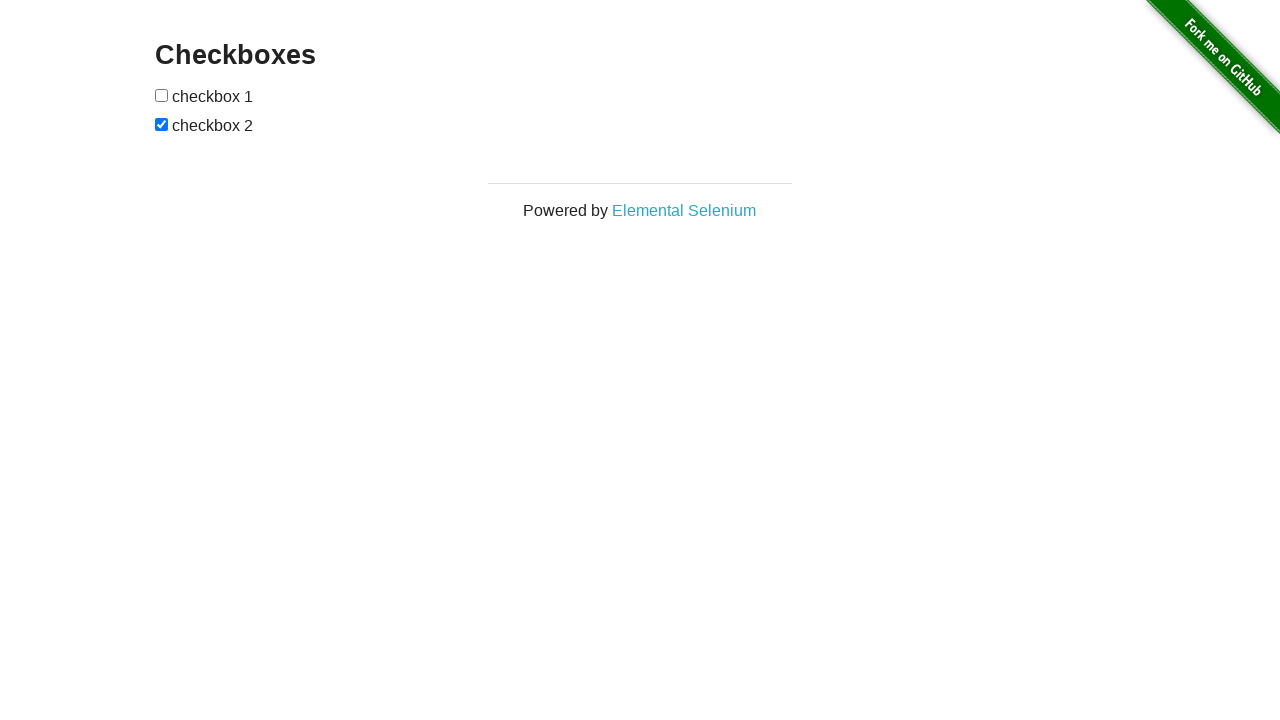

Clicked first checkbox to select it at (162, 95) on input[type='checkbox'] >> nth=0
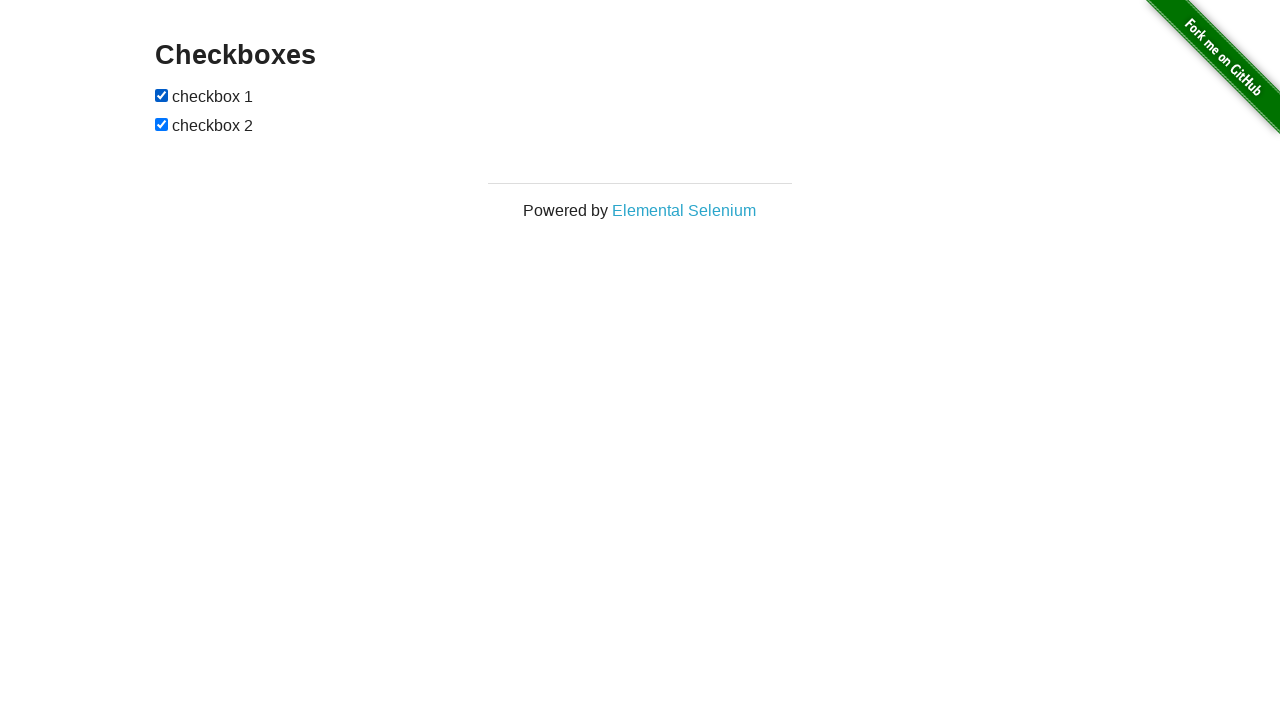

Second checkbox was already selected
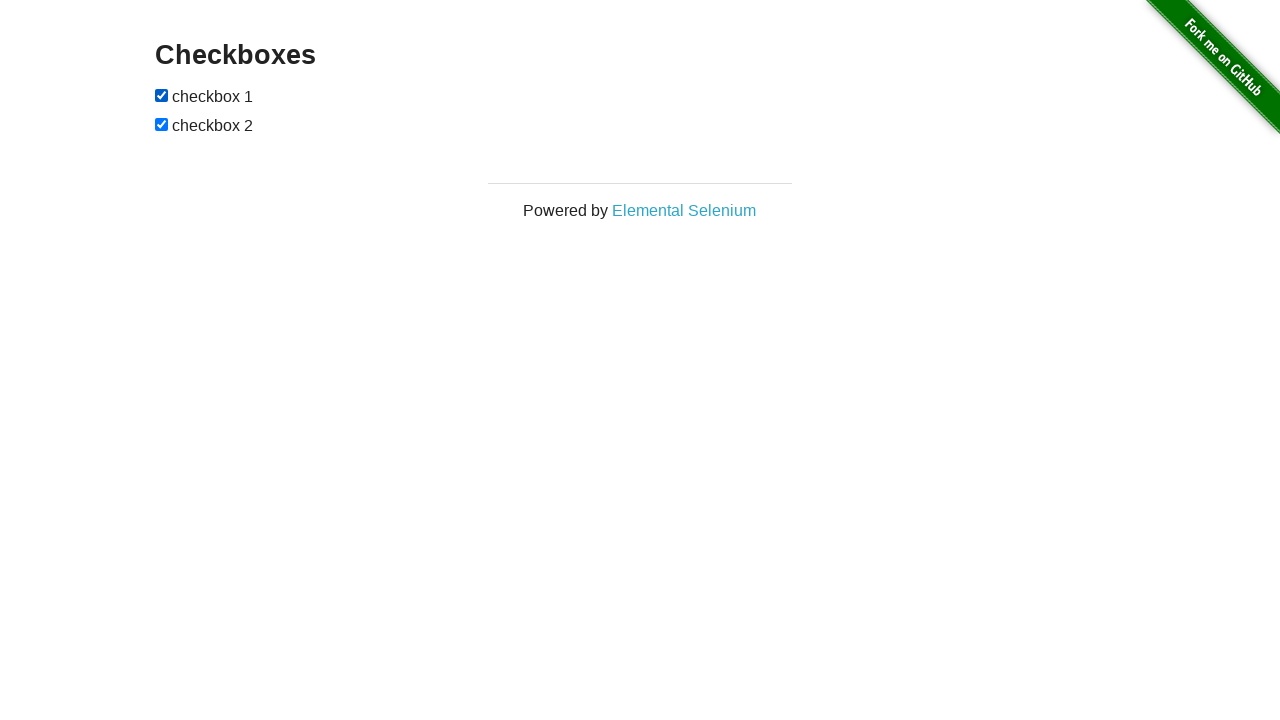

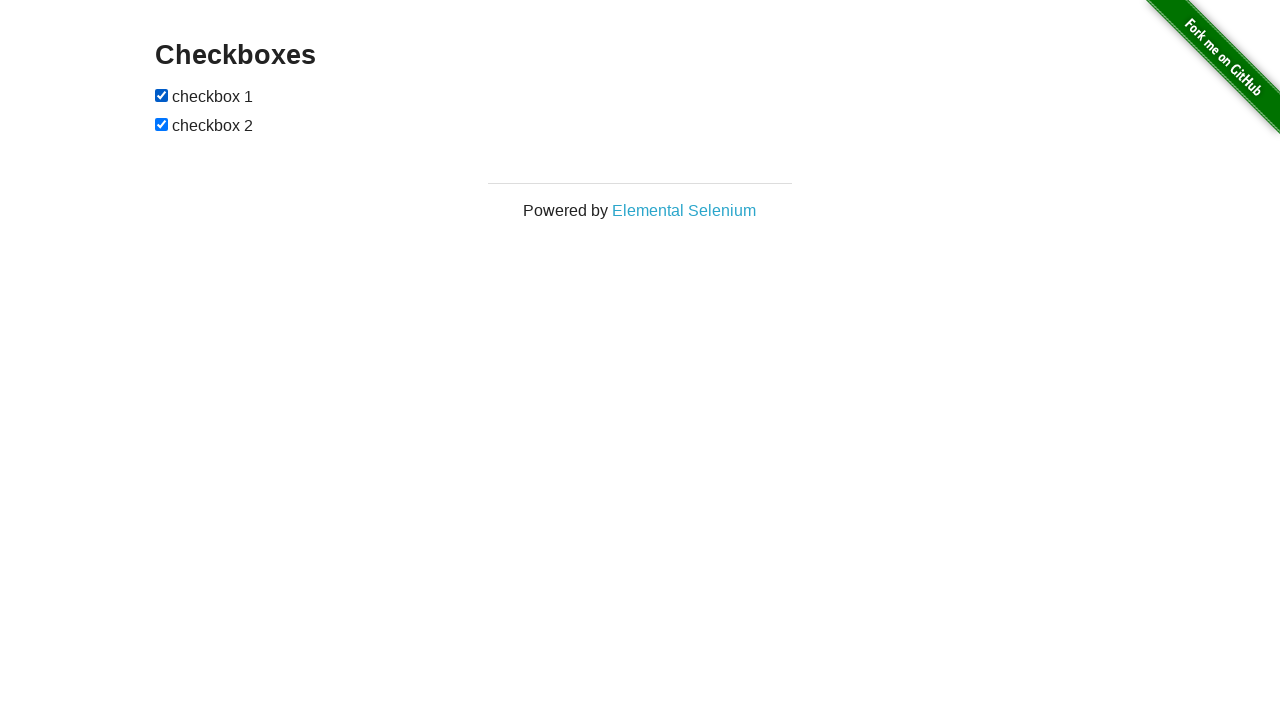